Tests pagination functionality by navigating between pages and verifying content changes

Starting URL: https://pagination.js.org/

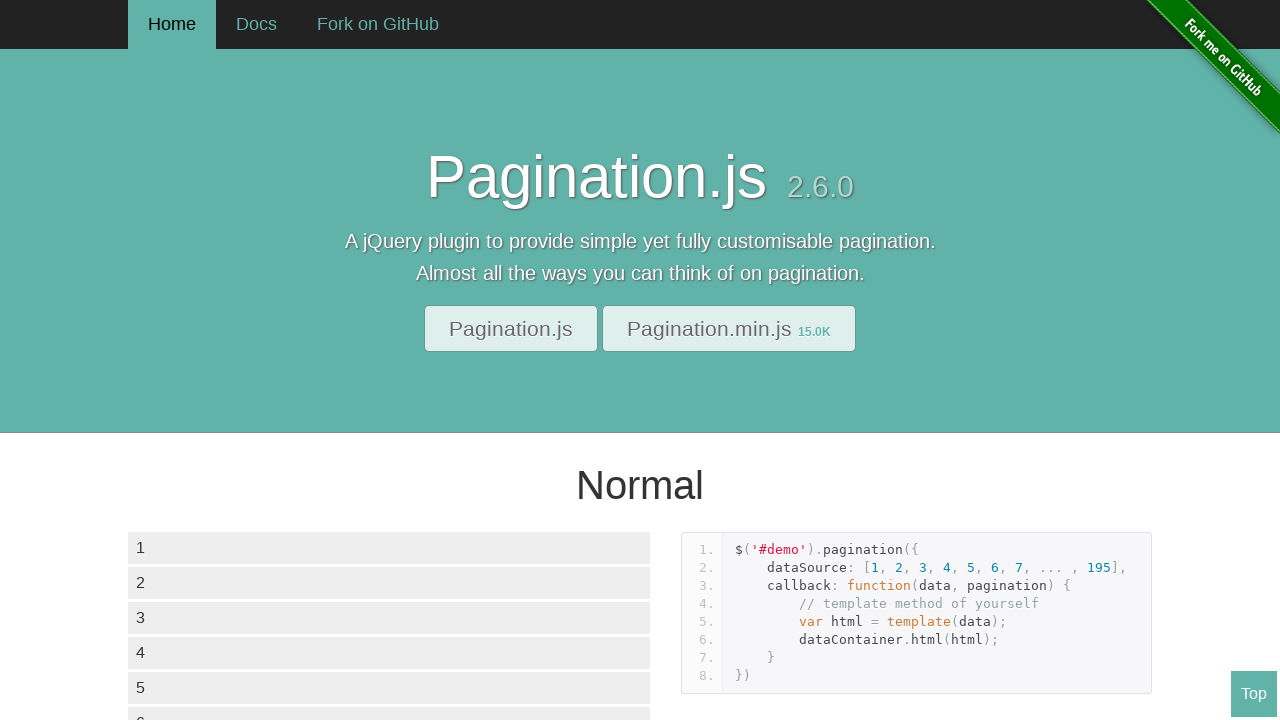

Data container loaded with list items
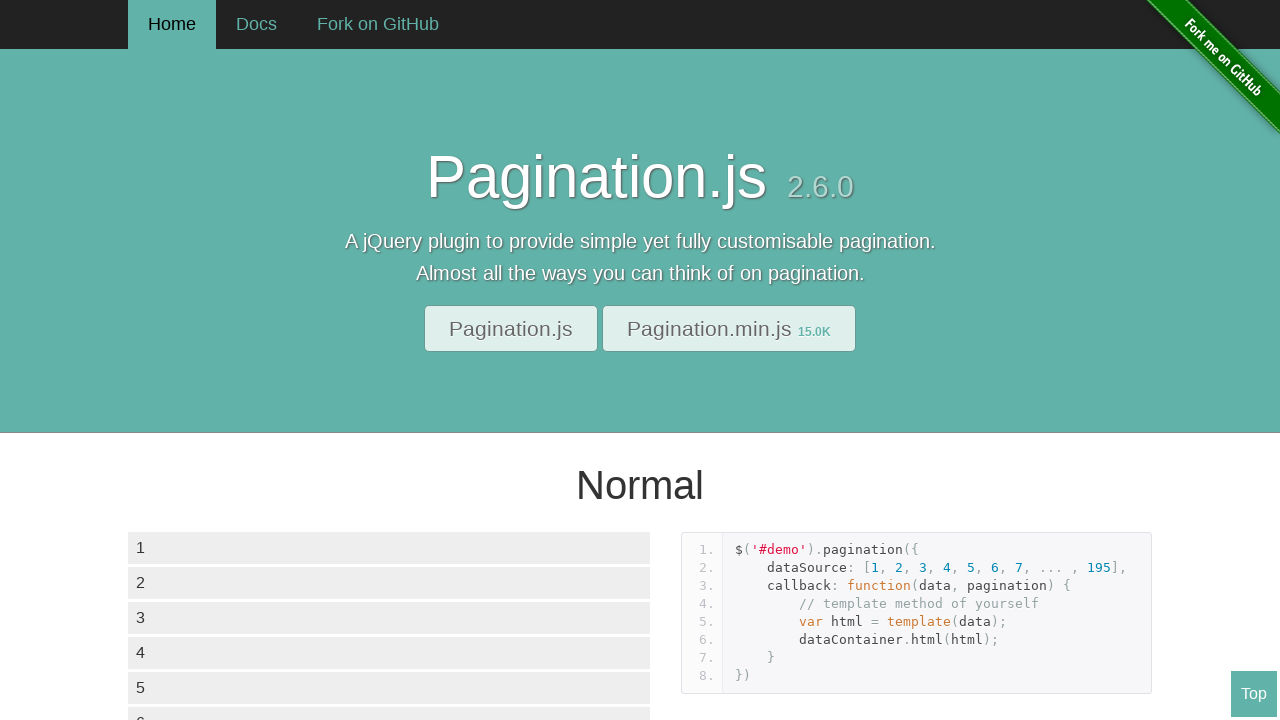

Pagination controls loaded
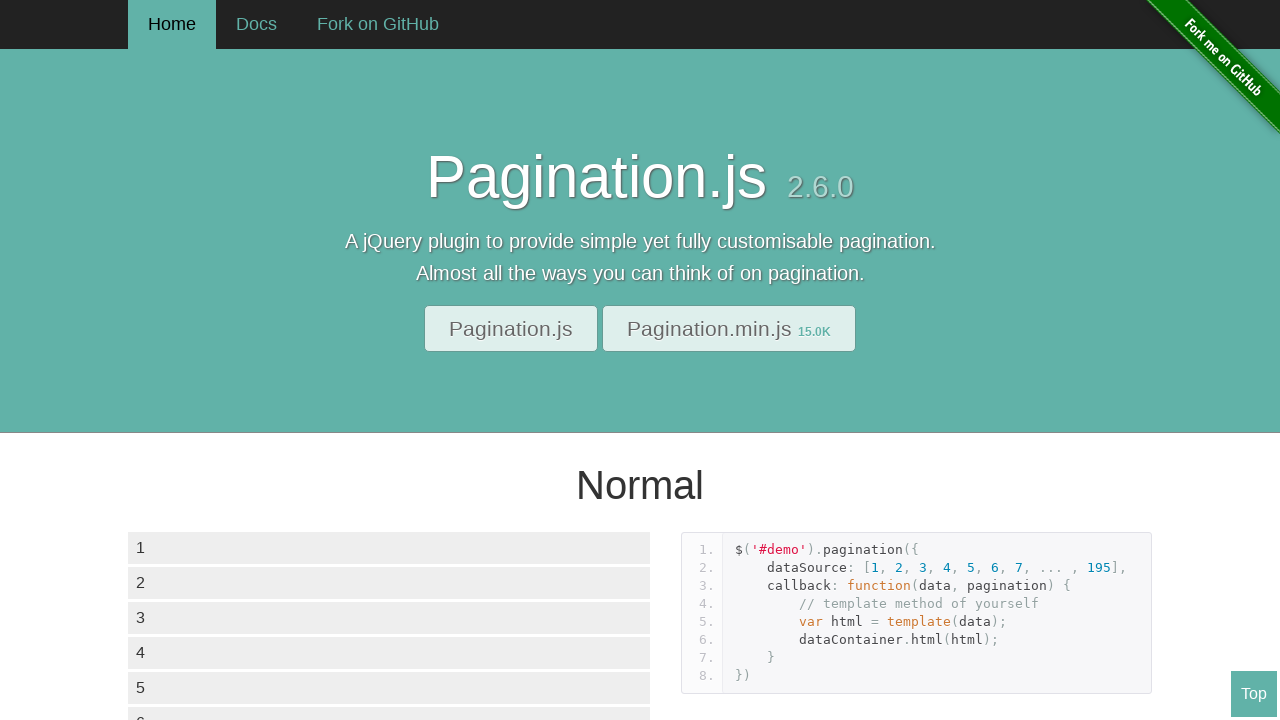

Clicked on page 3 in pagination controls at (204, 360) on div.paginationjs-pages ul li >> nth=2
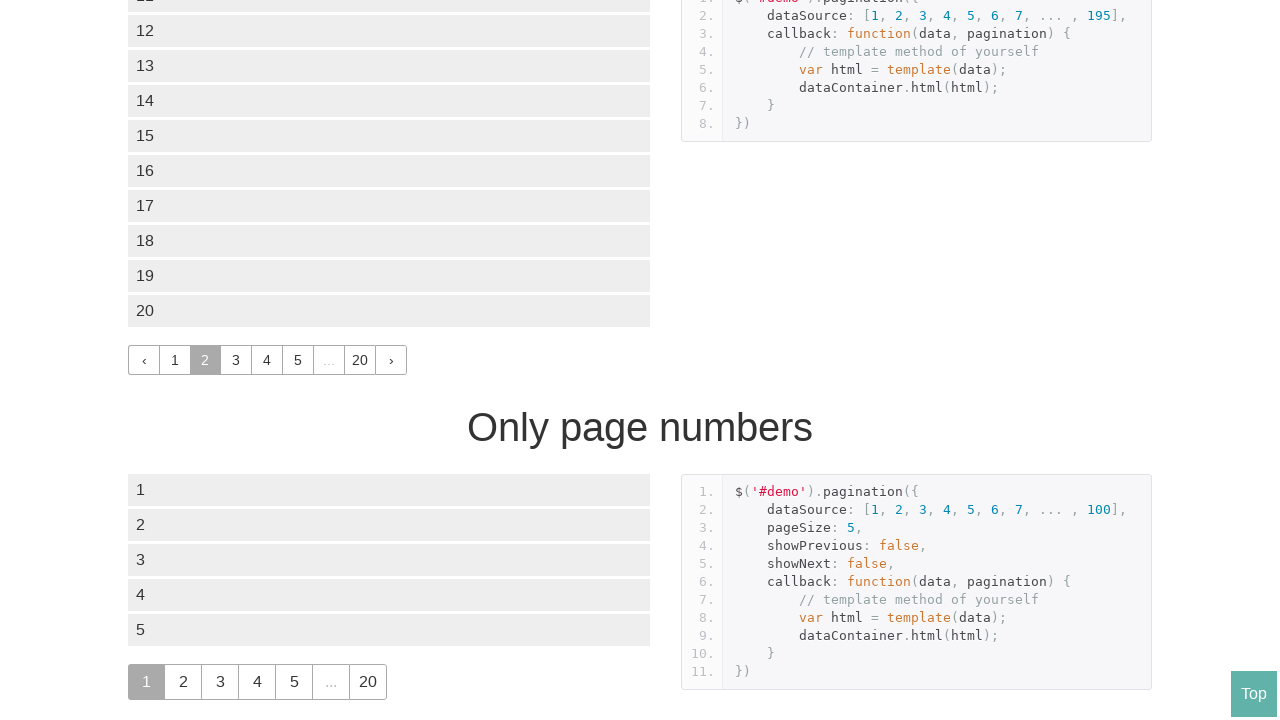

Page content updated after navigation to page 3
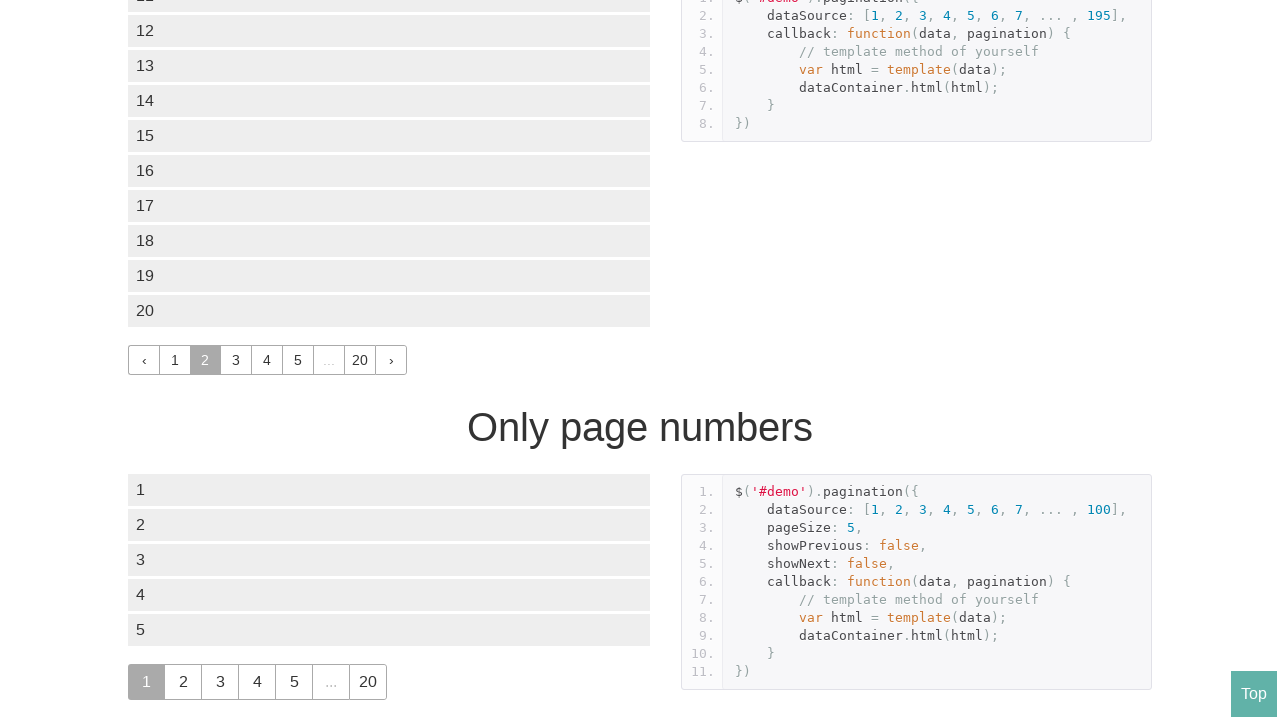

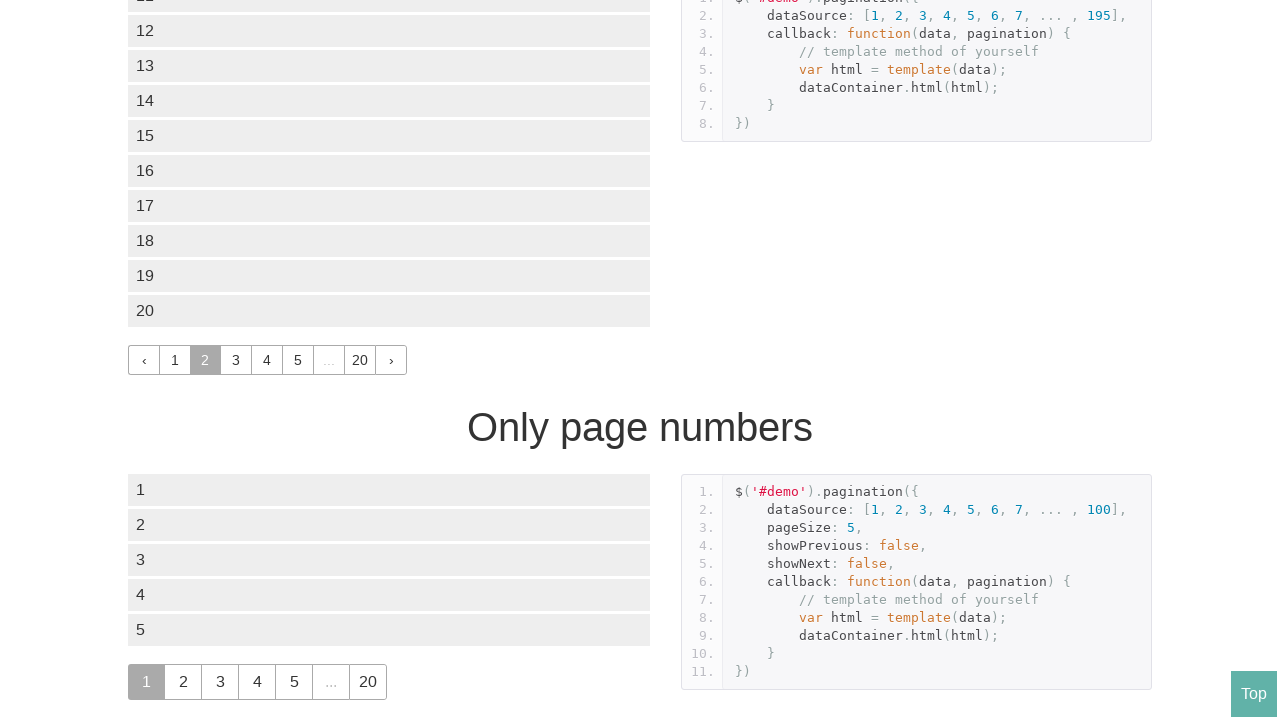